Tests an explicit wait scenario where it waits for a price element to show "100", then clicks a book button, calculates a mathematical value based on an input, enters the answer, and solves the challenge

Starting URL: http://suninjuly.github.io/explicit_wait2.html

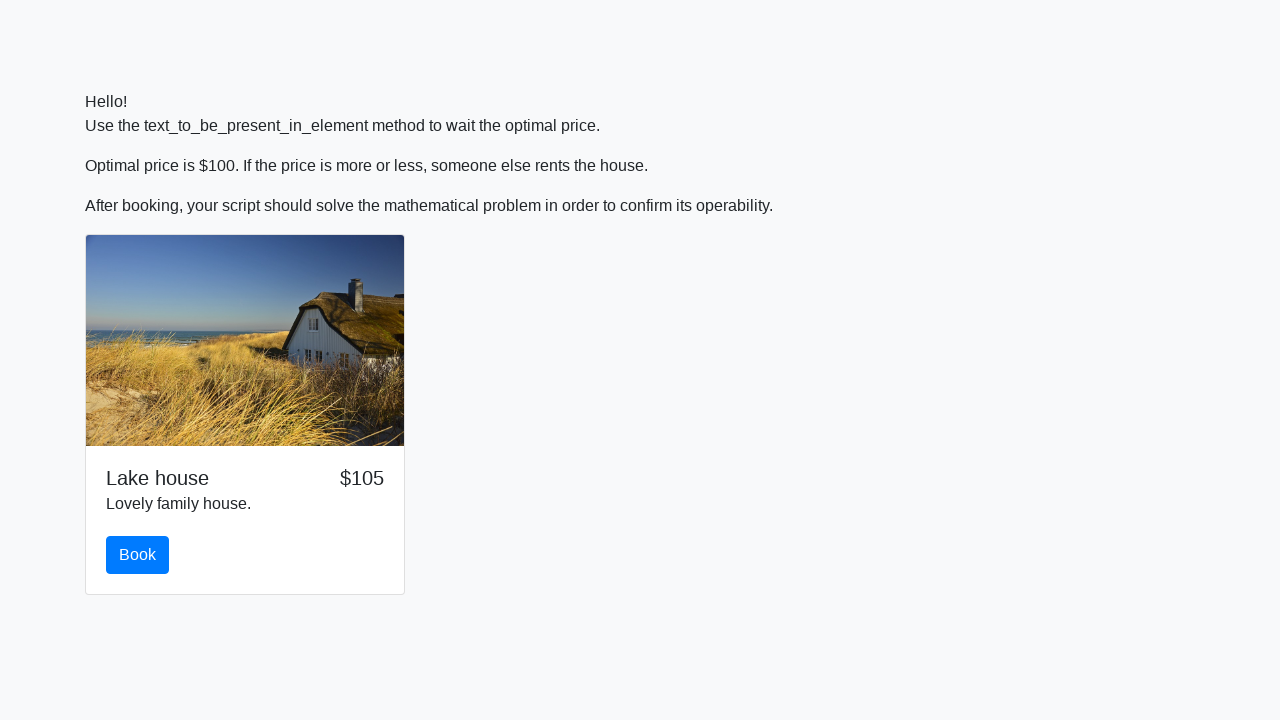

Waited for price element to display '100'
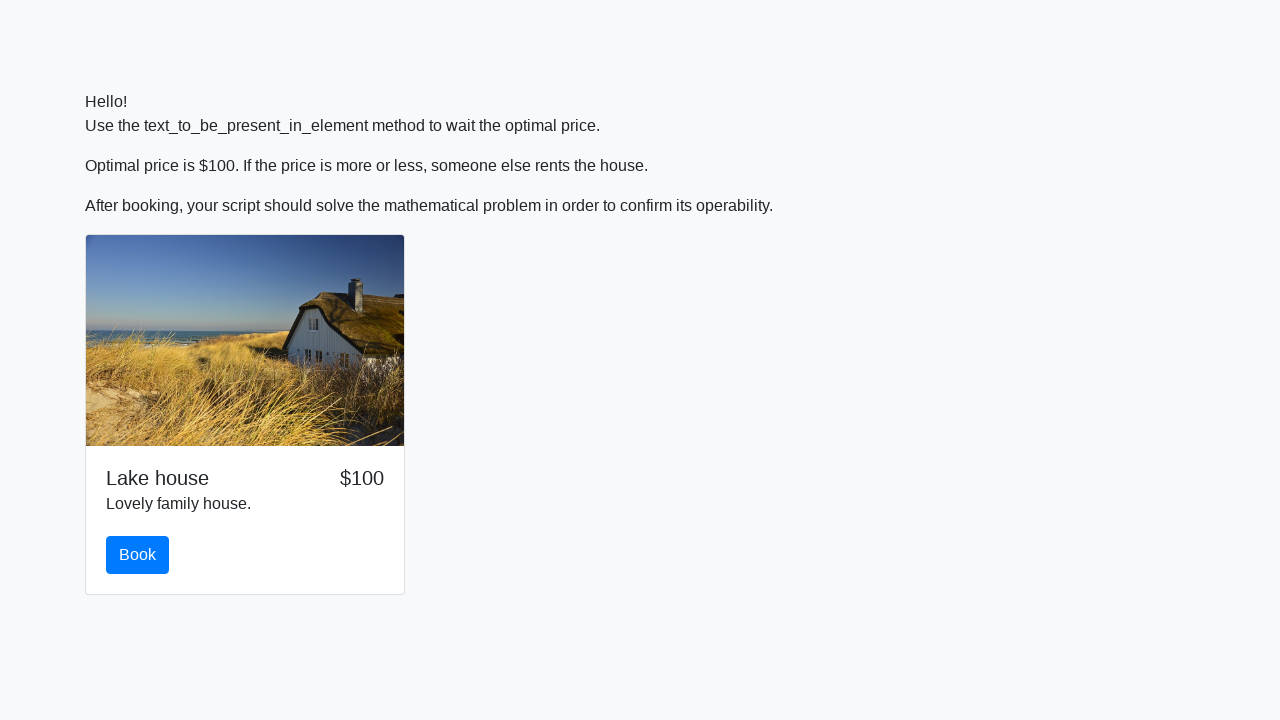

Clicked the book button at (138, 555) on #book
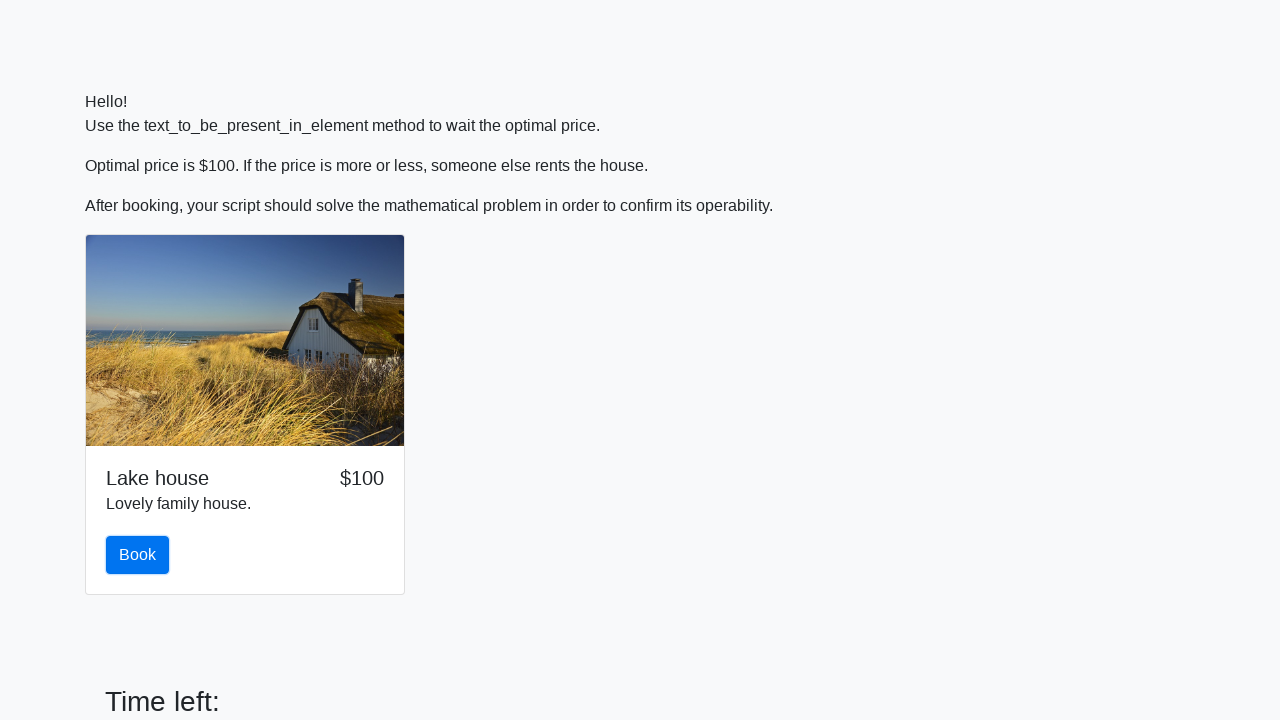

Retrieved input value for calculation: 620
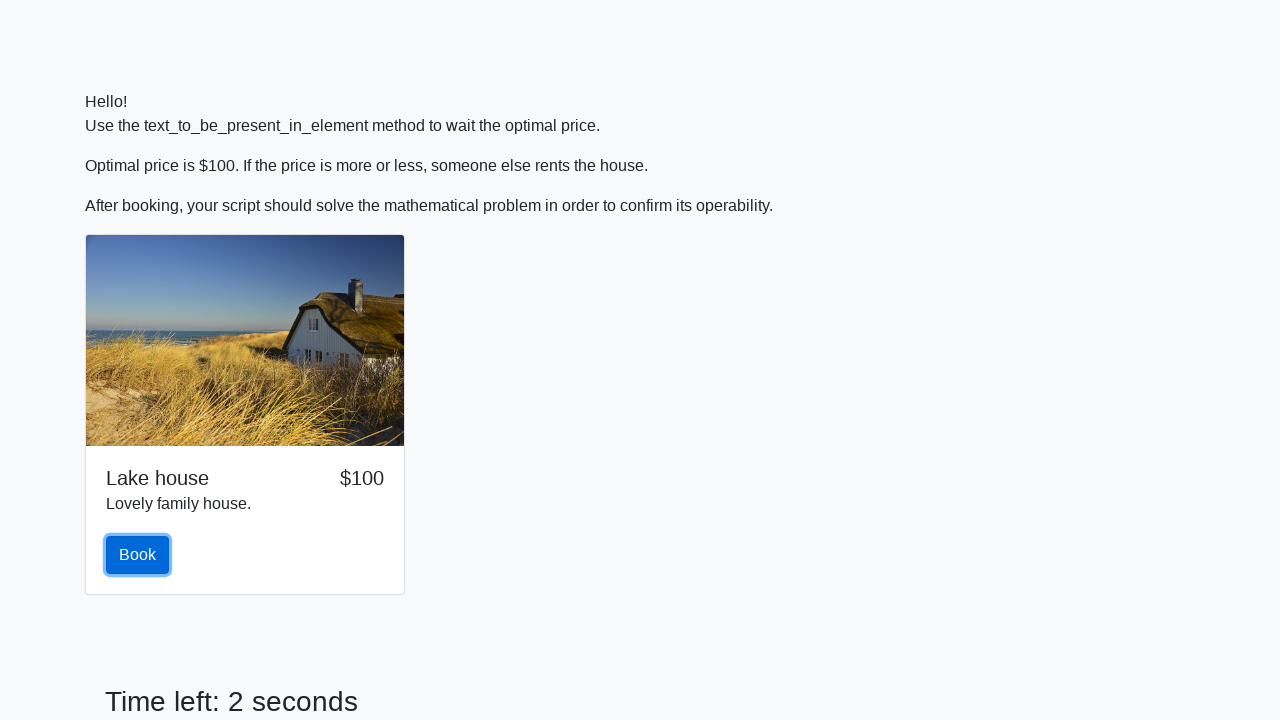

Calculated mathematical result: 2.3728836285757566
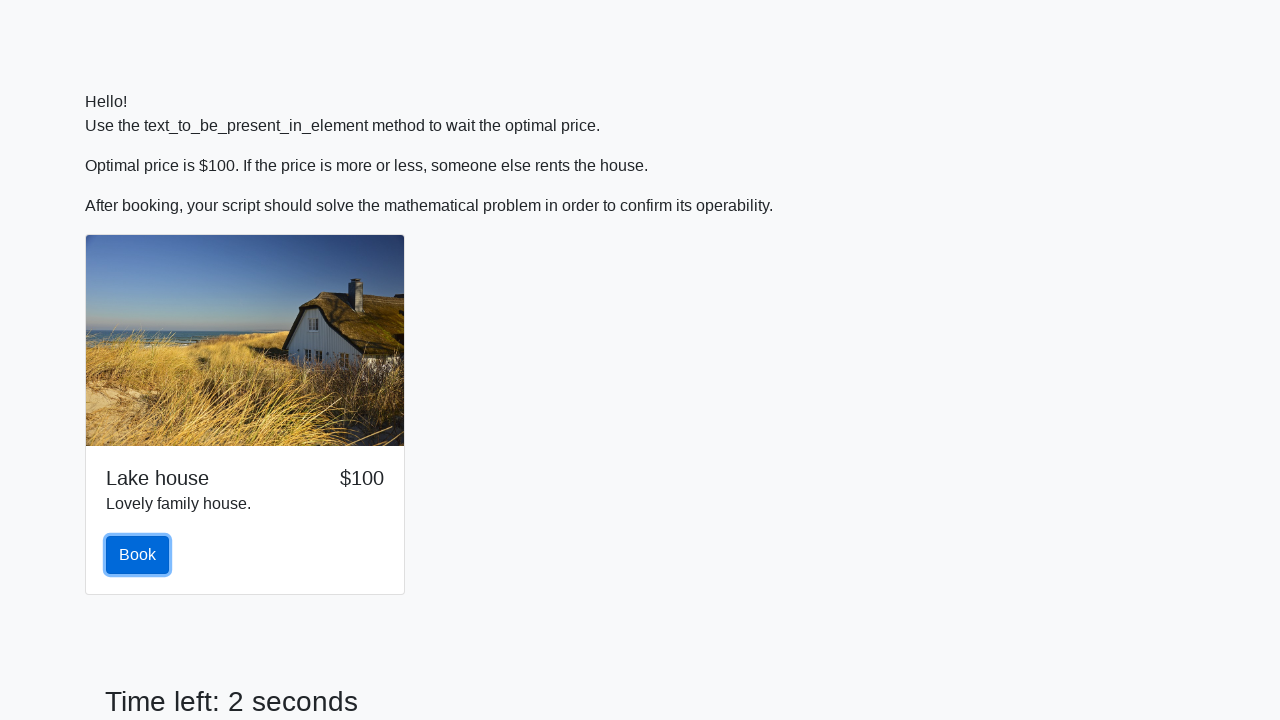

Entered calculated answer '2.3728836285757566' into answer field on #answer
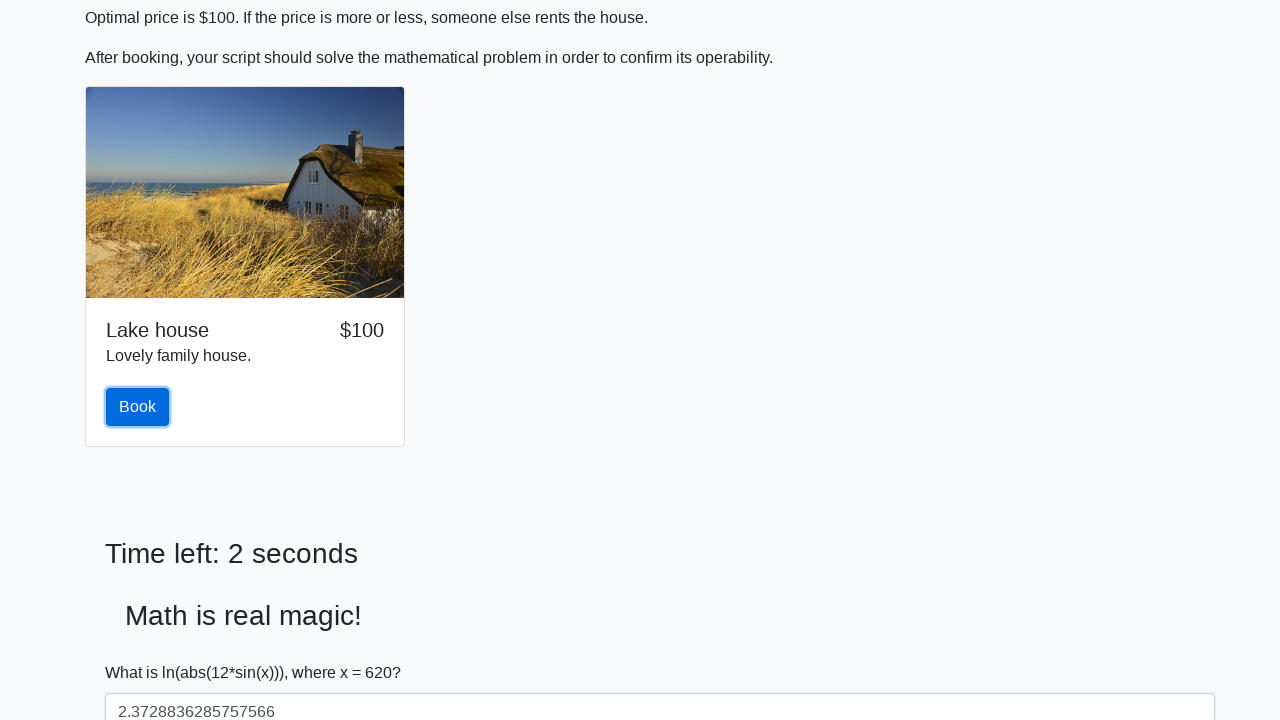

Clicked the solve button at (143, 651) on #solve
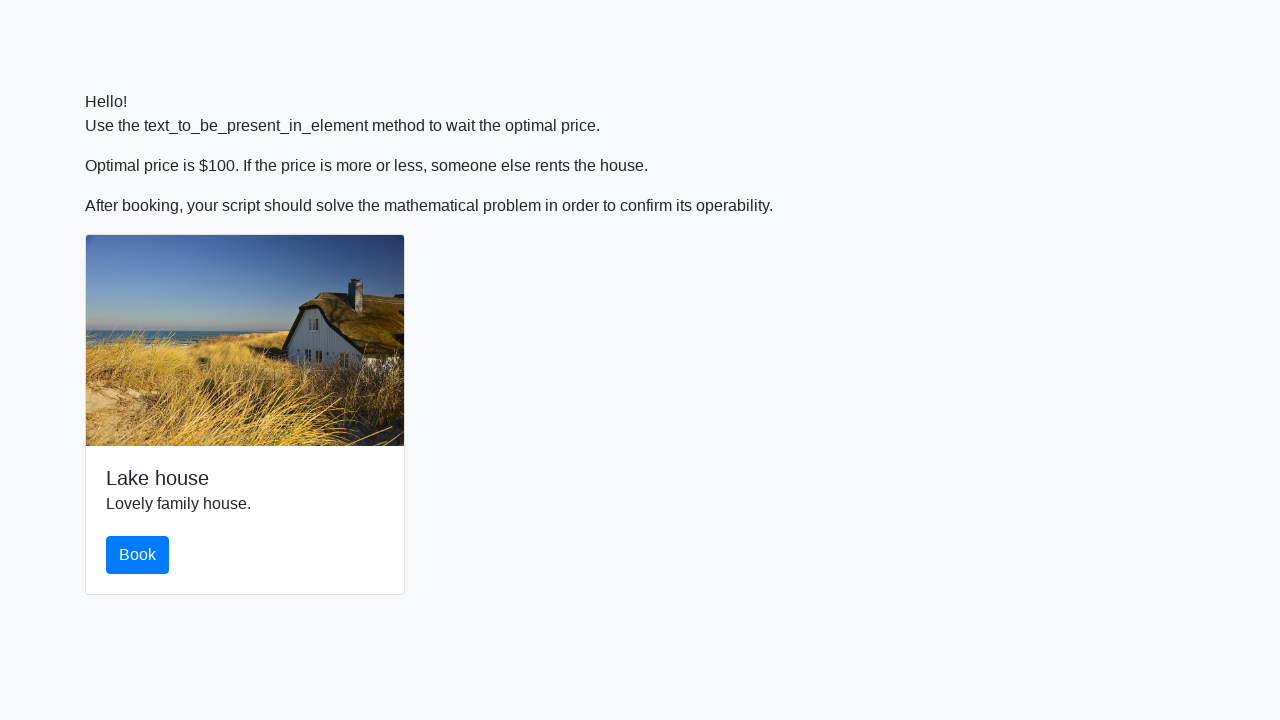

Alert dialog handled and accepted
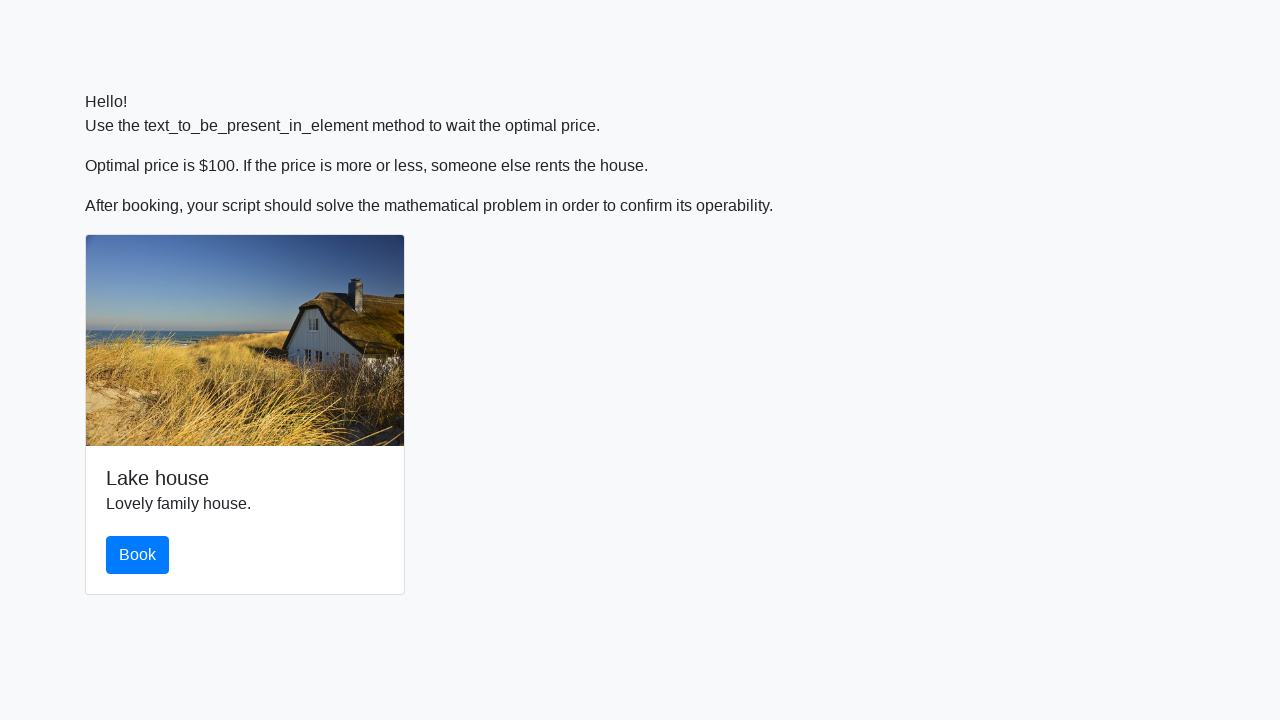

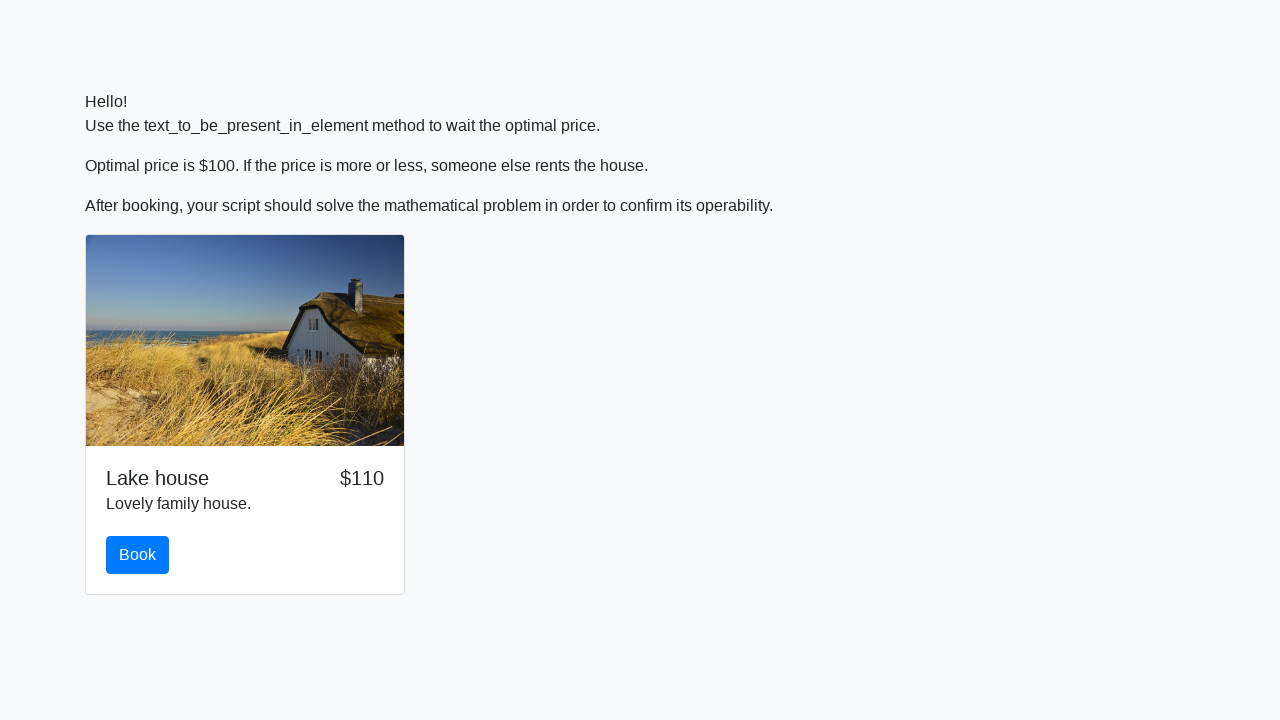